Tests auto-suggestive dropdown functionality by typing partial text and selecting a specific country from the dynamic dropdown suggestions

Starting URL: https://rahulshettyacademy.com/dropdownsPractise/

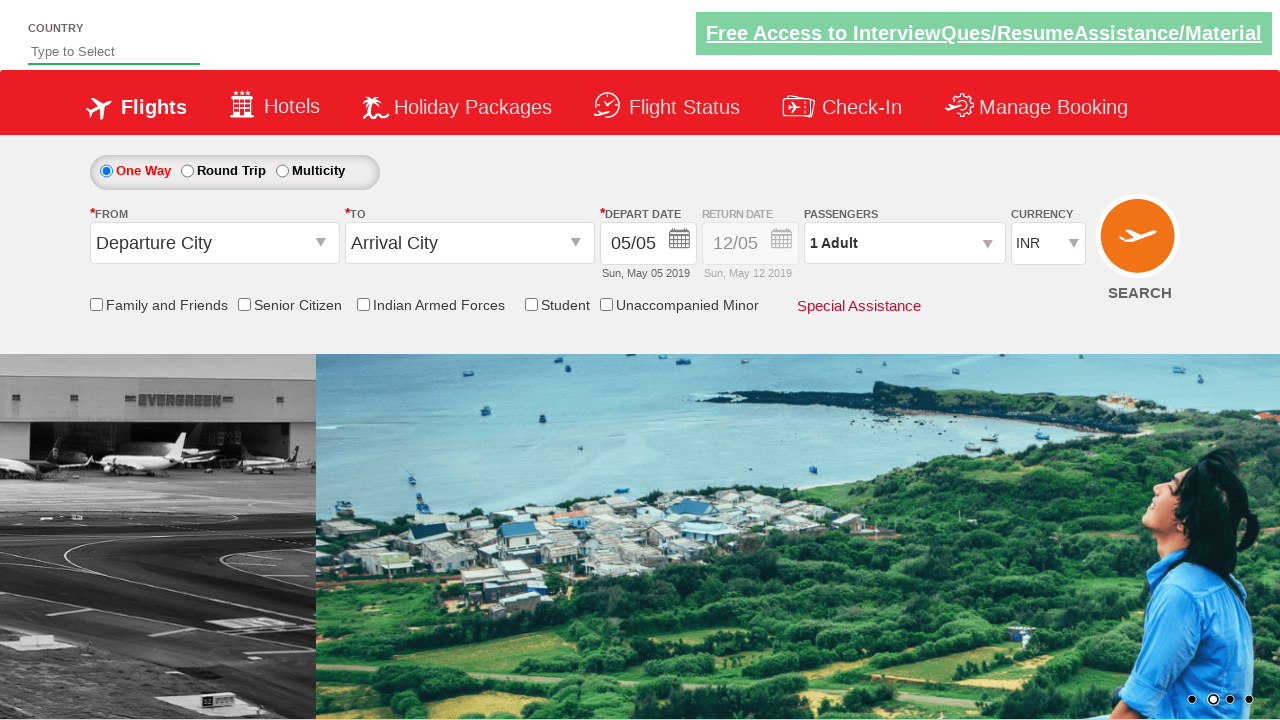

Typed 'US' in the auto-suggest field on #autosuggest
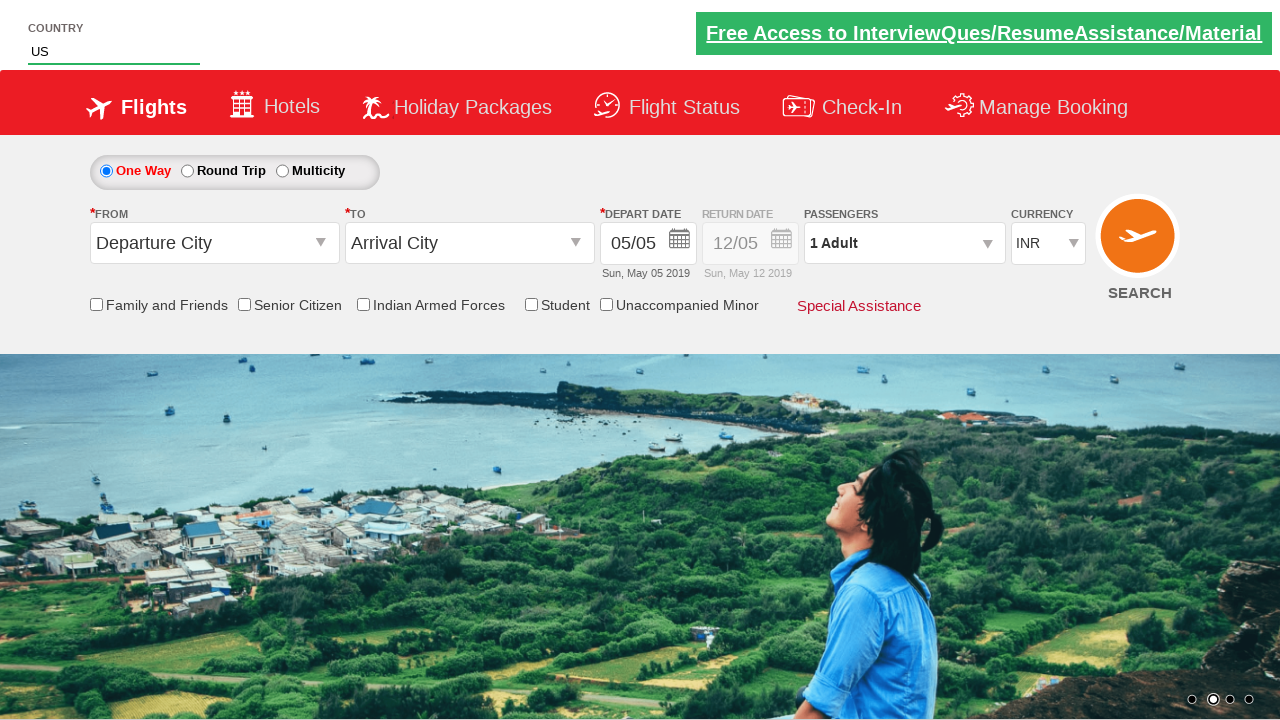

Dropdown suggestions appeared after typing 'US'
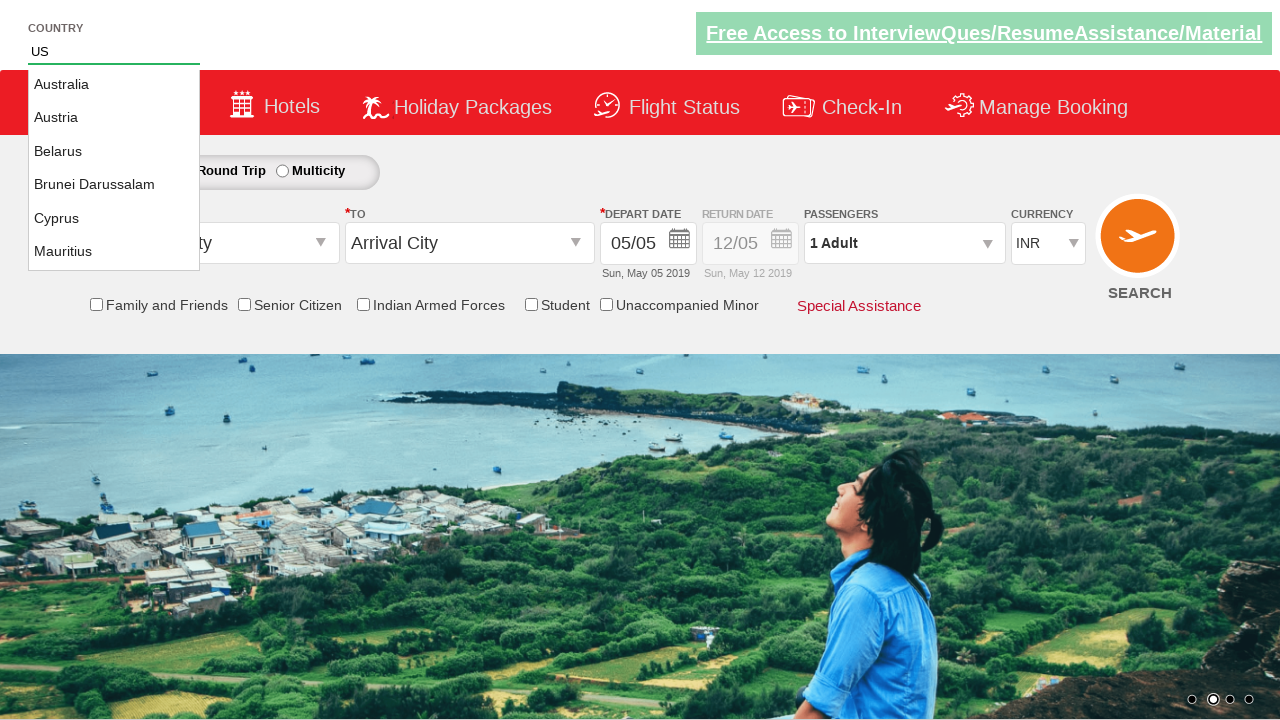

Retrieved all available dropdown suggestion options
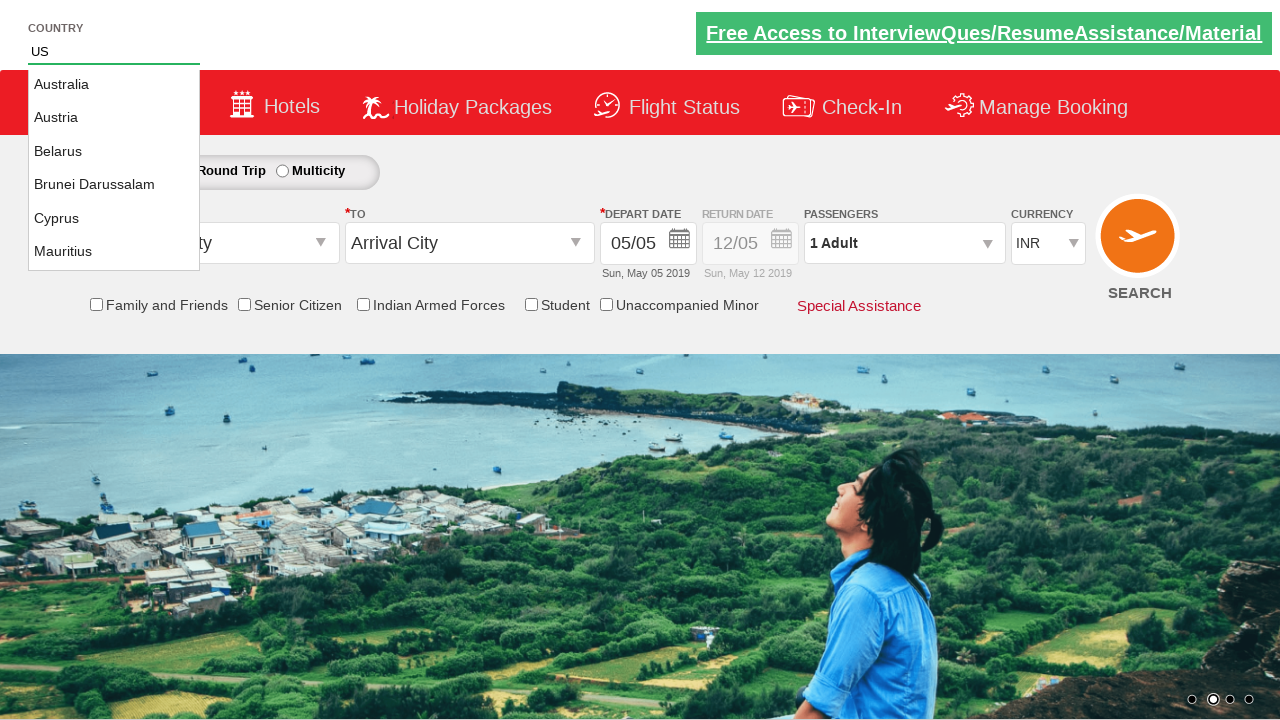

Selected 'Mauritius' from the auto-suggest dropdown at (114, 252) on li.ui-menu-item a >> nth=5
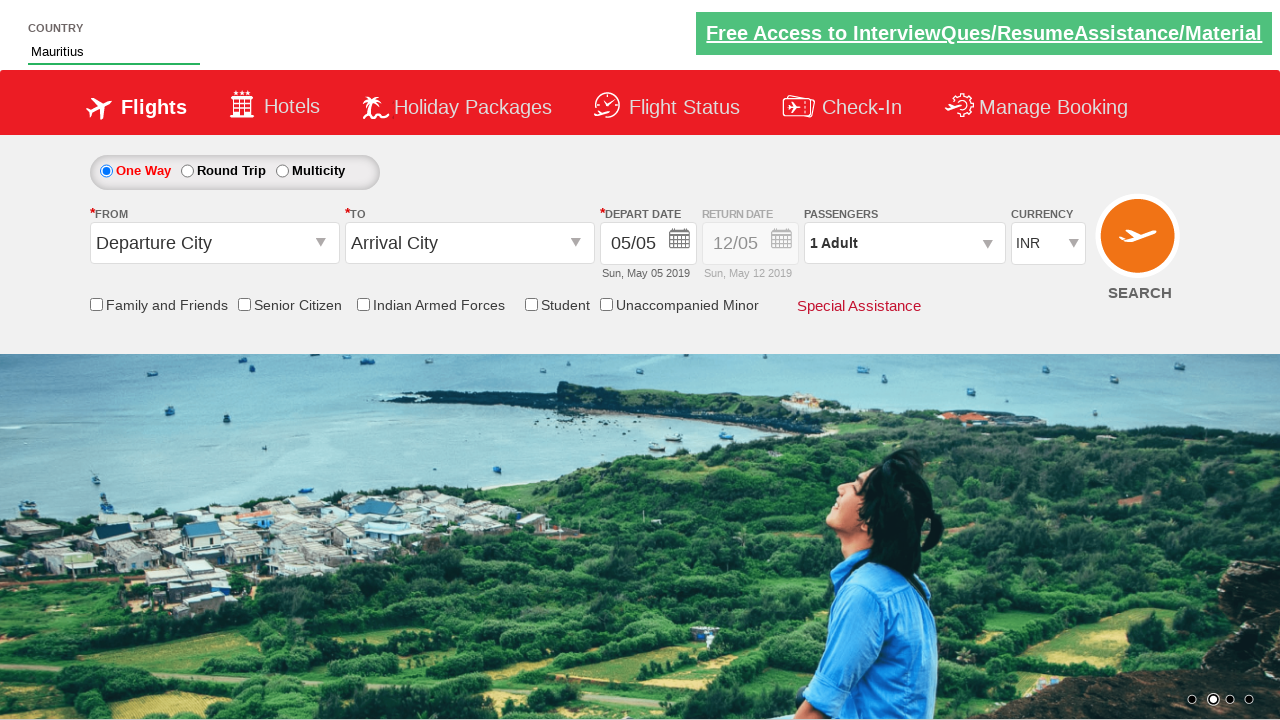

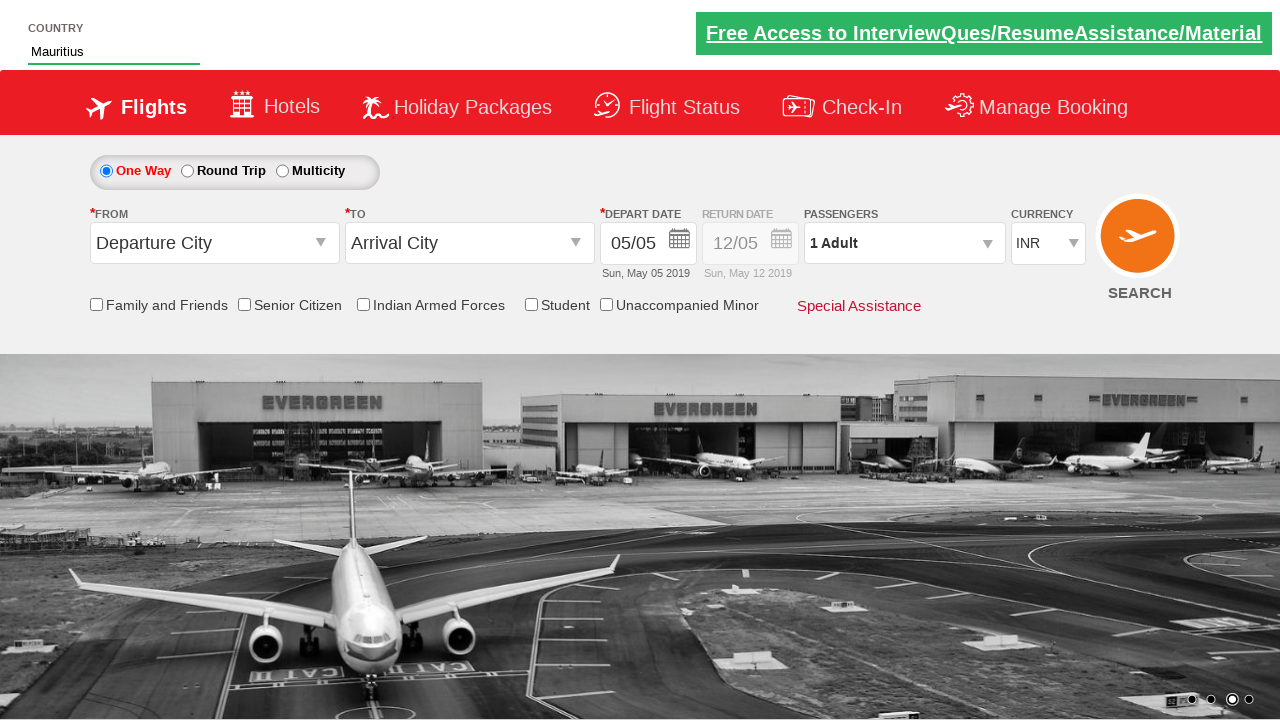